Navigates to Walmart homepage and verifies that the page title loads correctly

Starting URL: https://walmart.com

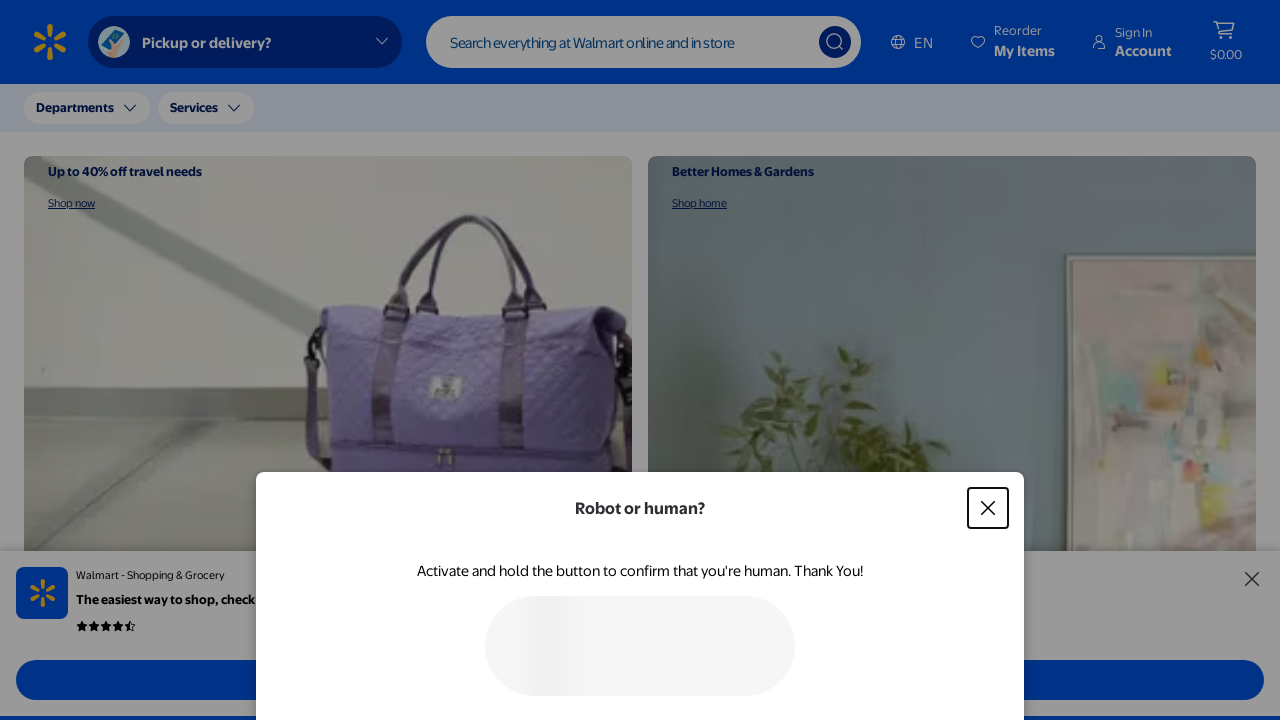

Waited for page to reach domcontentloaded state
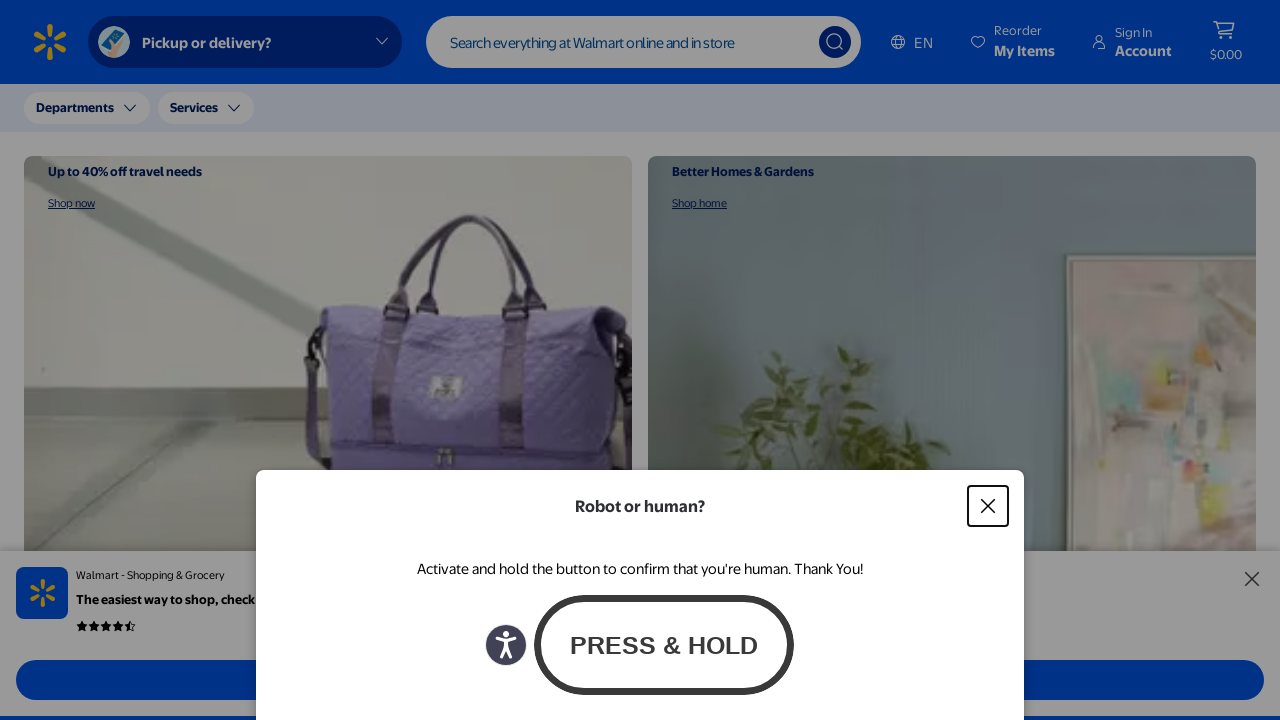

Retrieved page title
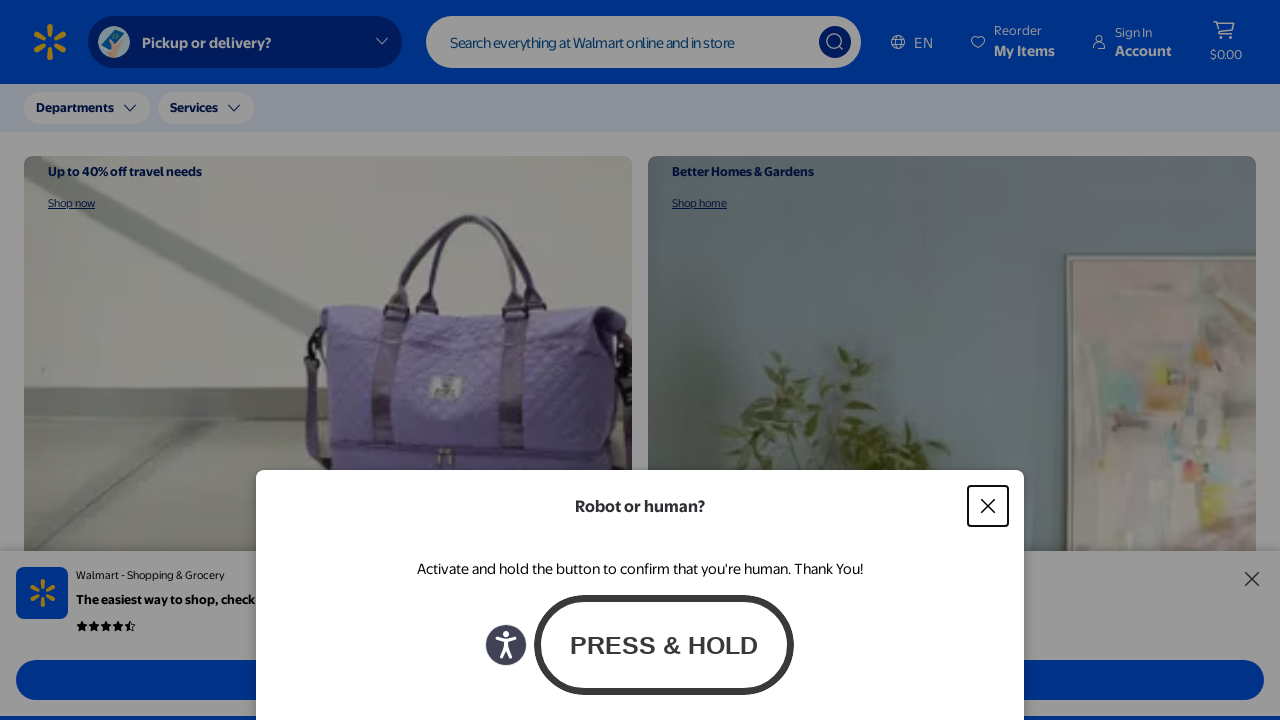

Verified that page title is not empty
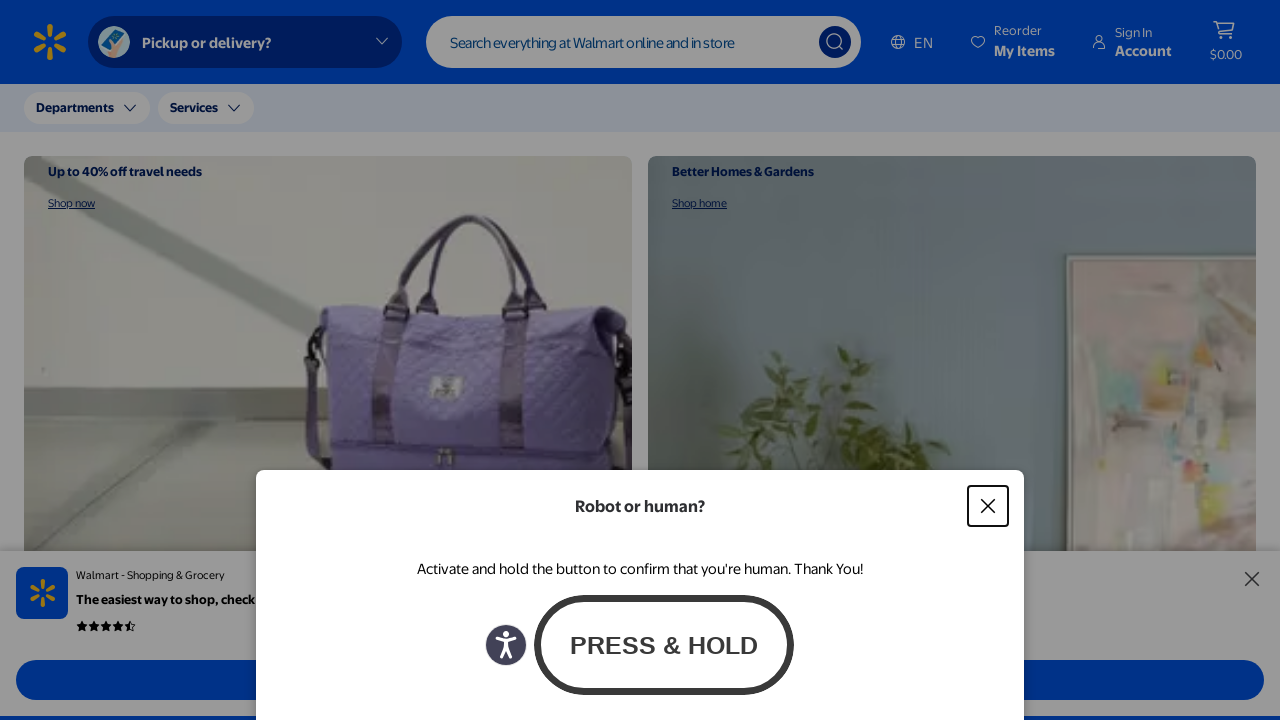

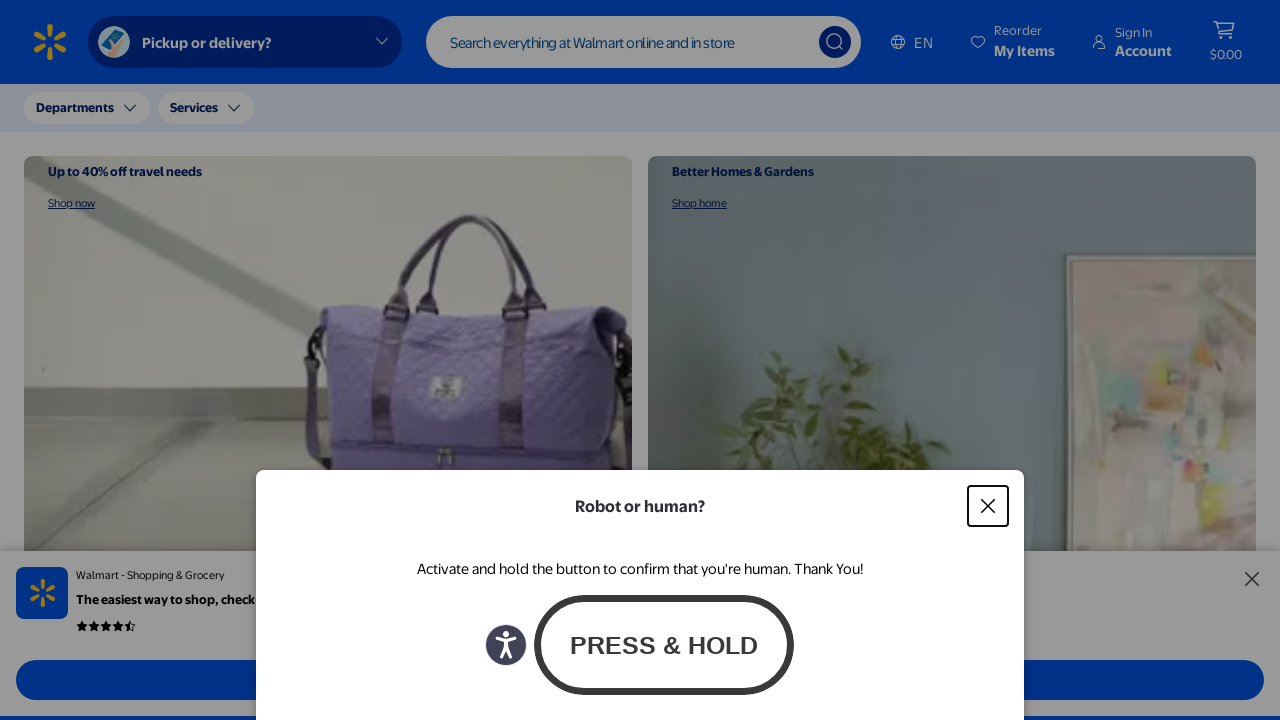